Tests window handling functionality by opening a new window, switching between windows, and verifying content in each window

Starting URL: https://the-internet.herokuapp.com/windows

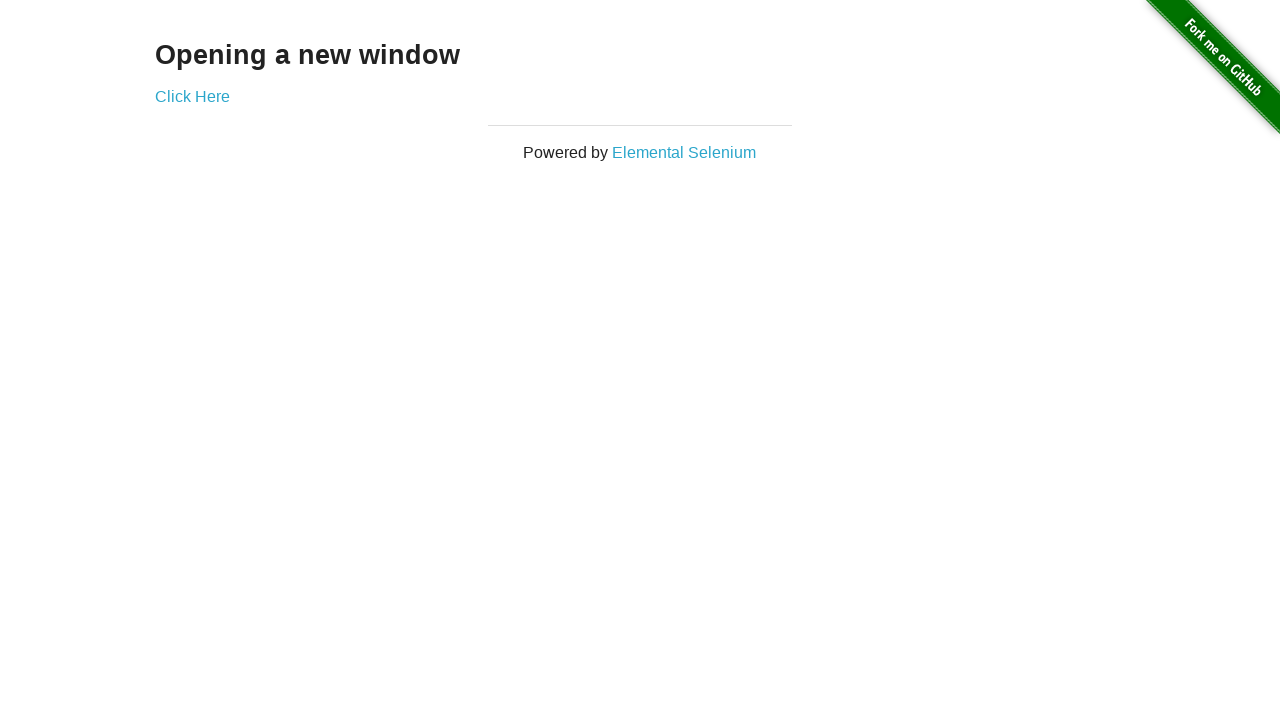

Located h3 heading on main page
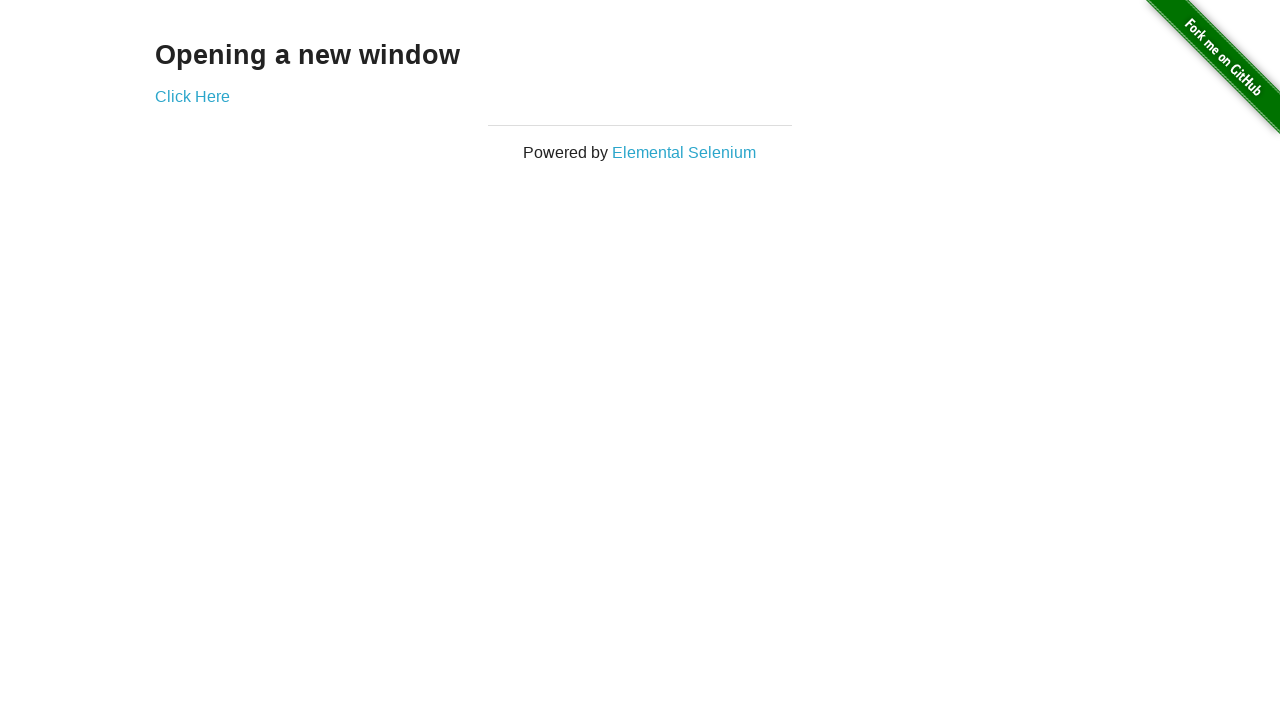

Verified heading text is 'Opening a new window'
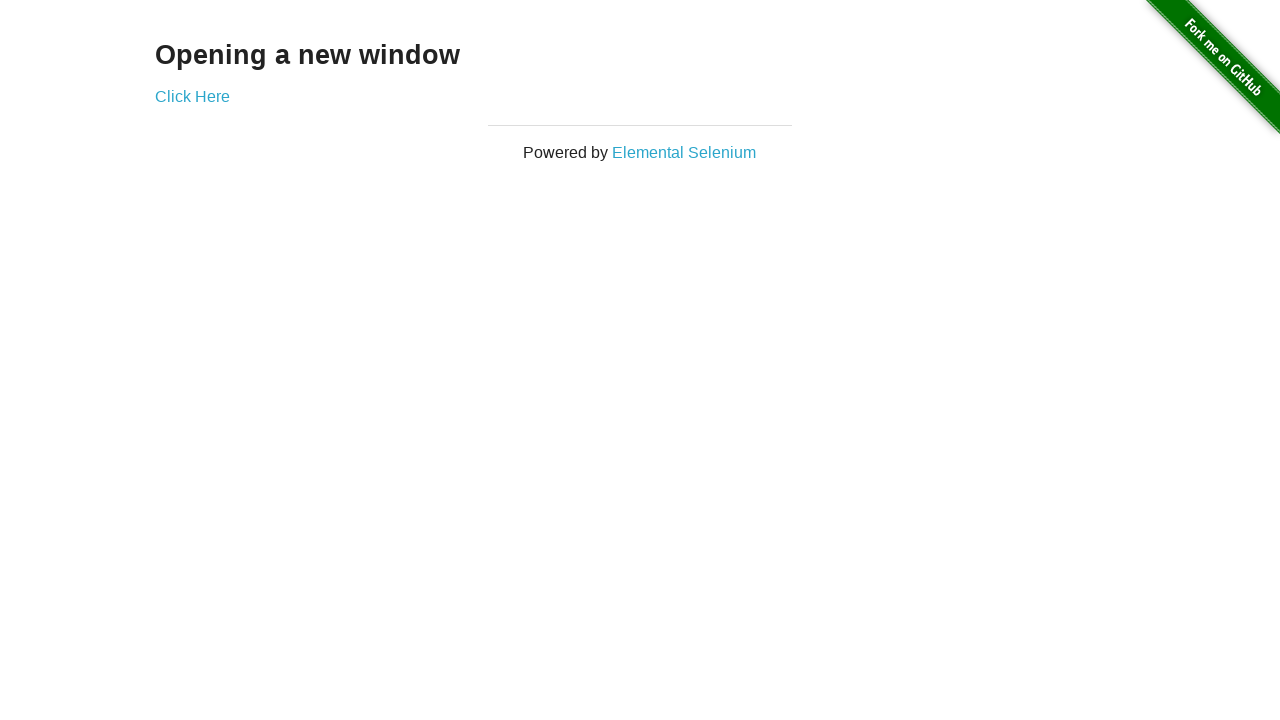

Verified main page title is 'The Internet'
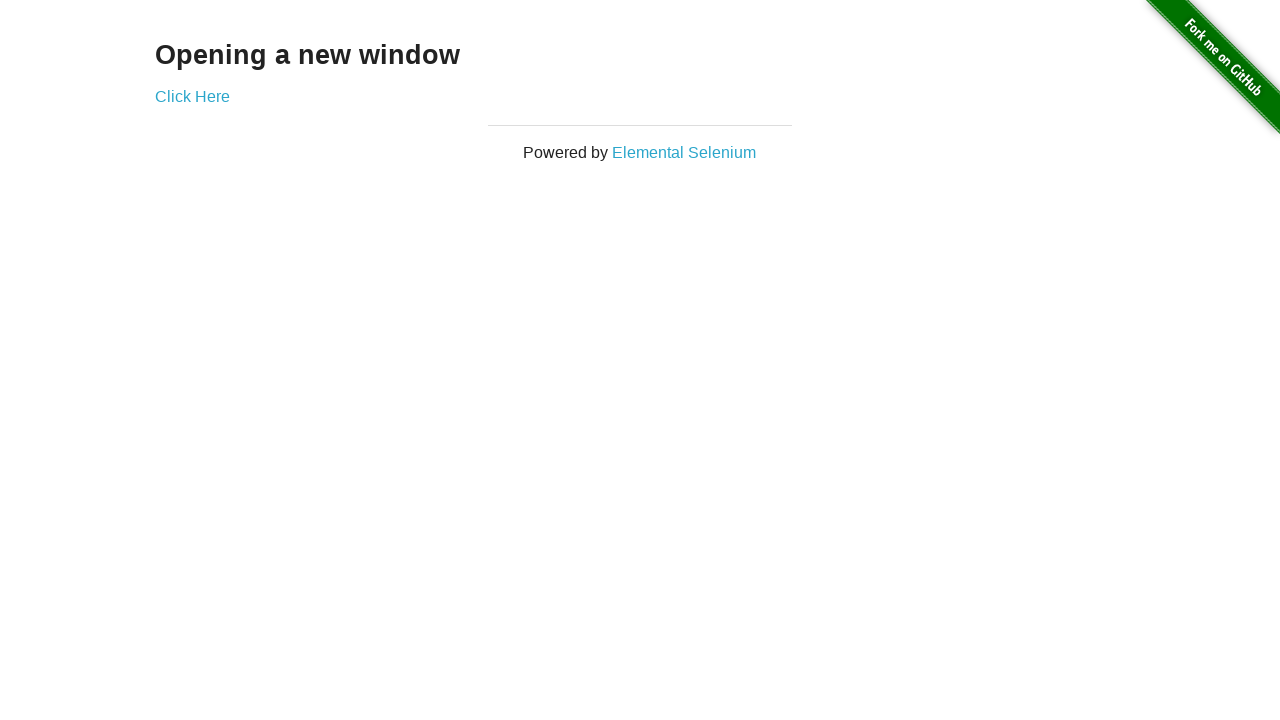

Clicked link to open new window at (192, 96) on xpath=//a[@target='_blank']
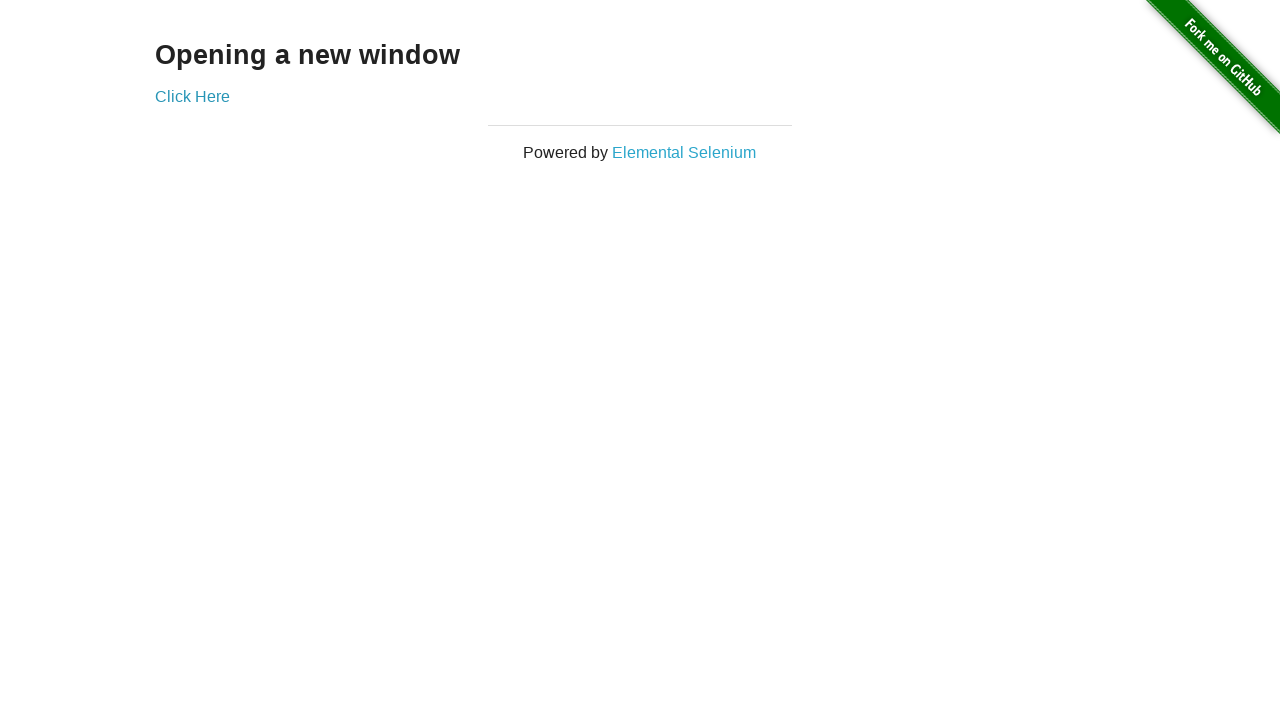

New page loaded and ready
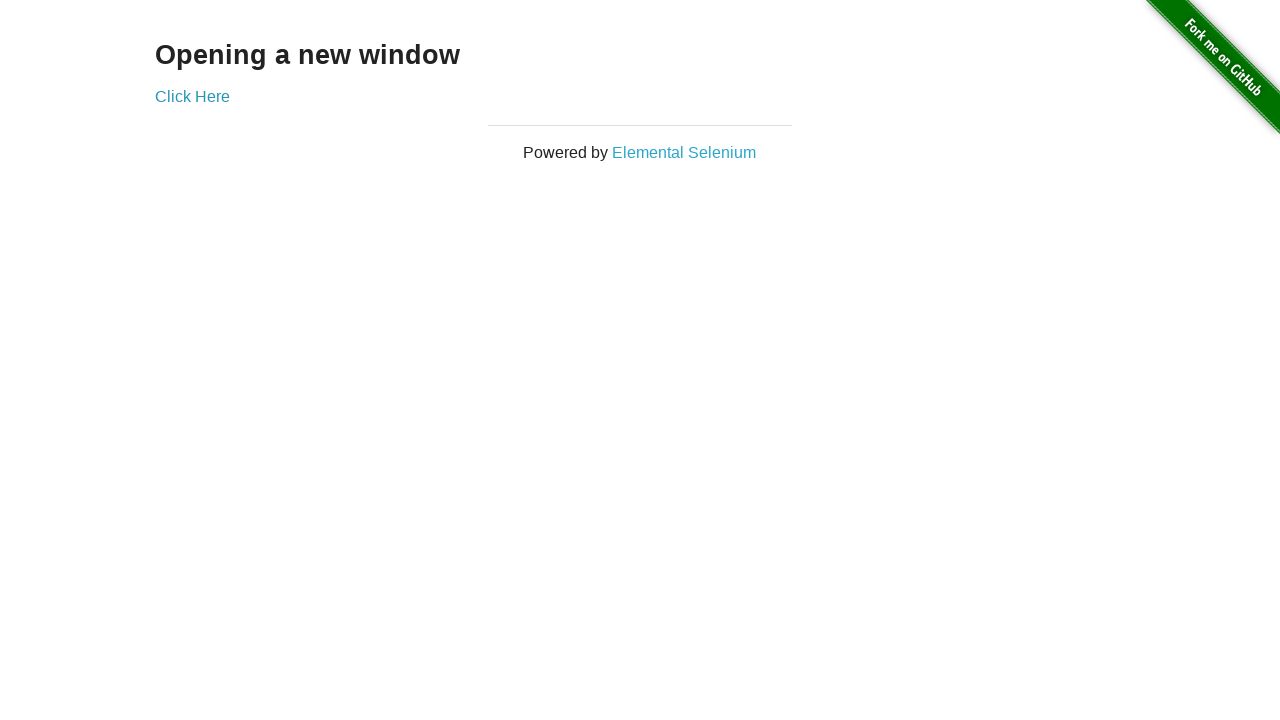

Located h3 heading in new window
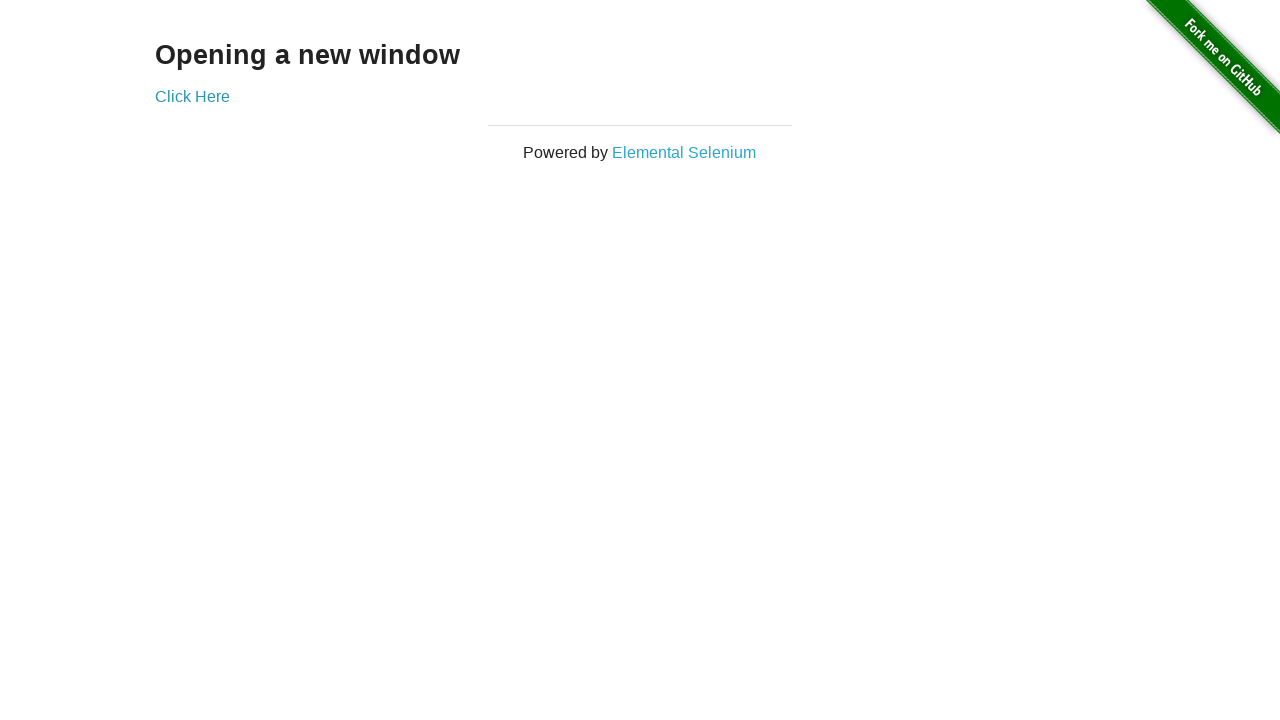

Verified new window heading contains 'Window'
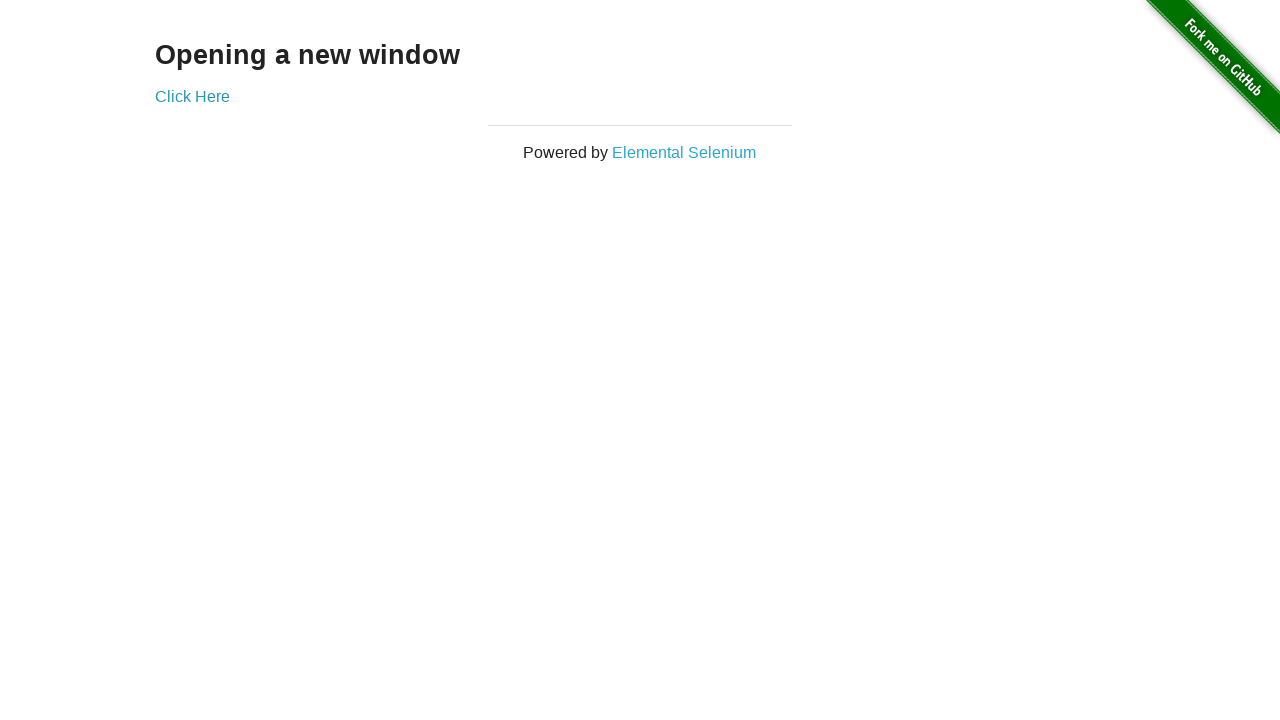

Verified original window is still accessible with title 'The Internet'
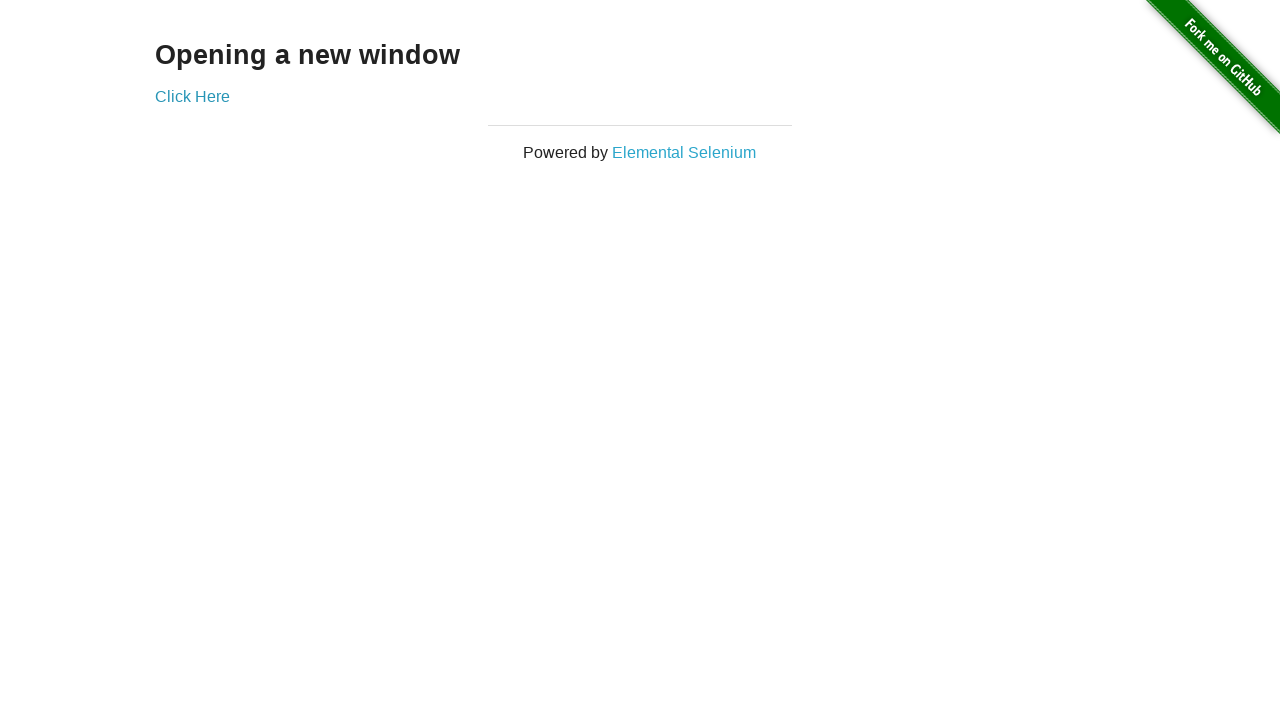

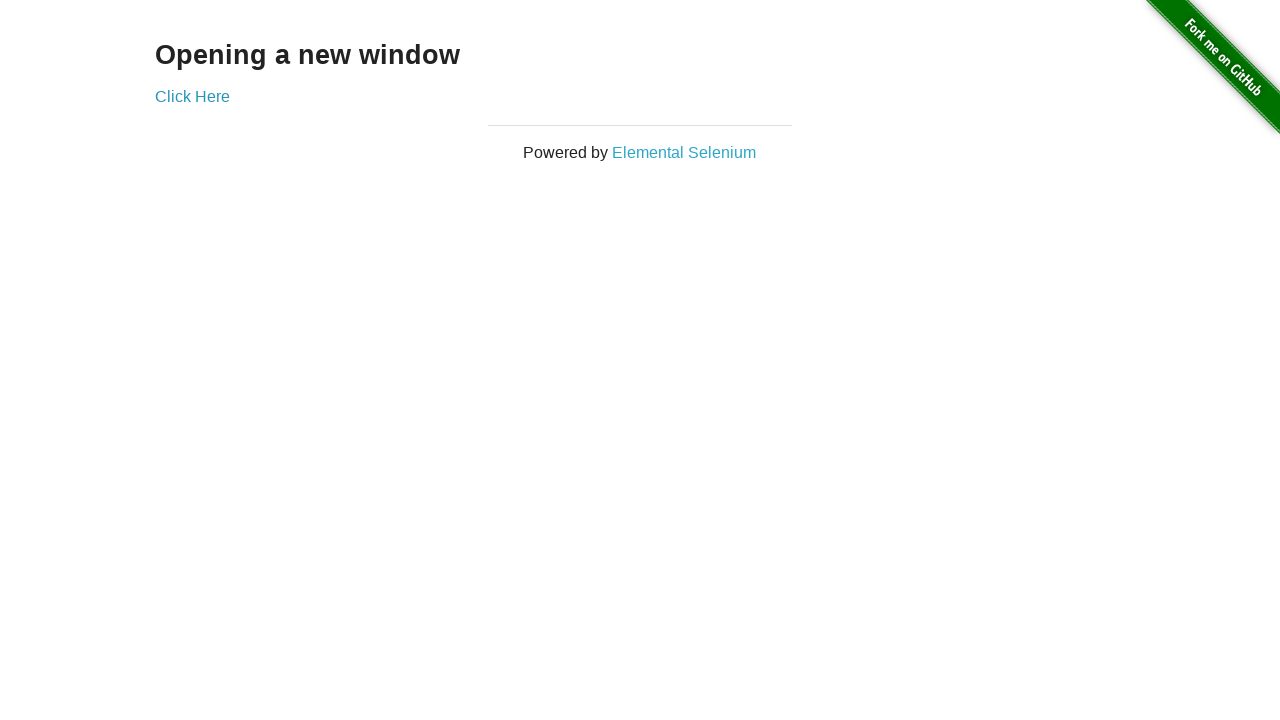